Navigates to the Katalon demo CURA Healthcare Service website and clicks the "Make Appointment" button on the homepage

Starting URL: https://katalon-demo-cura.herokuapp.com/

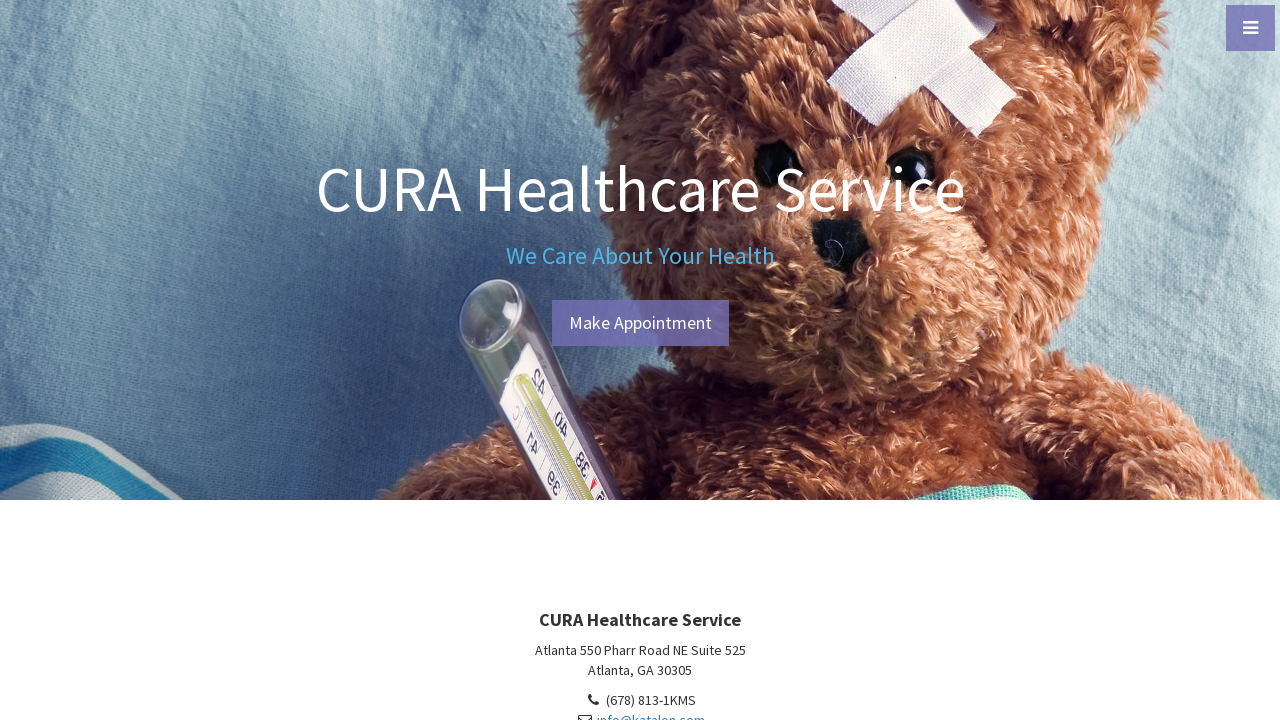

Navigated to Katalon demo CURA Healthcare Service homepage
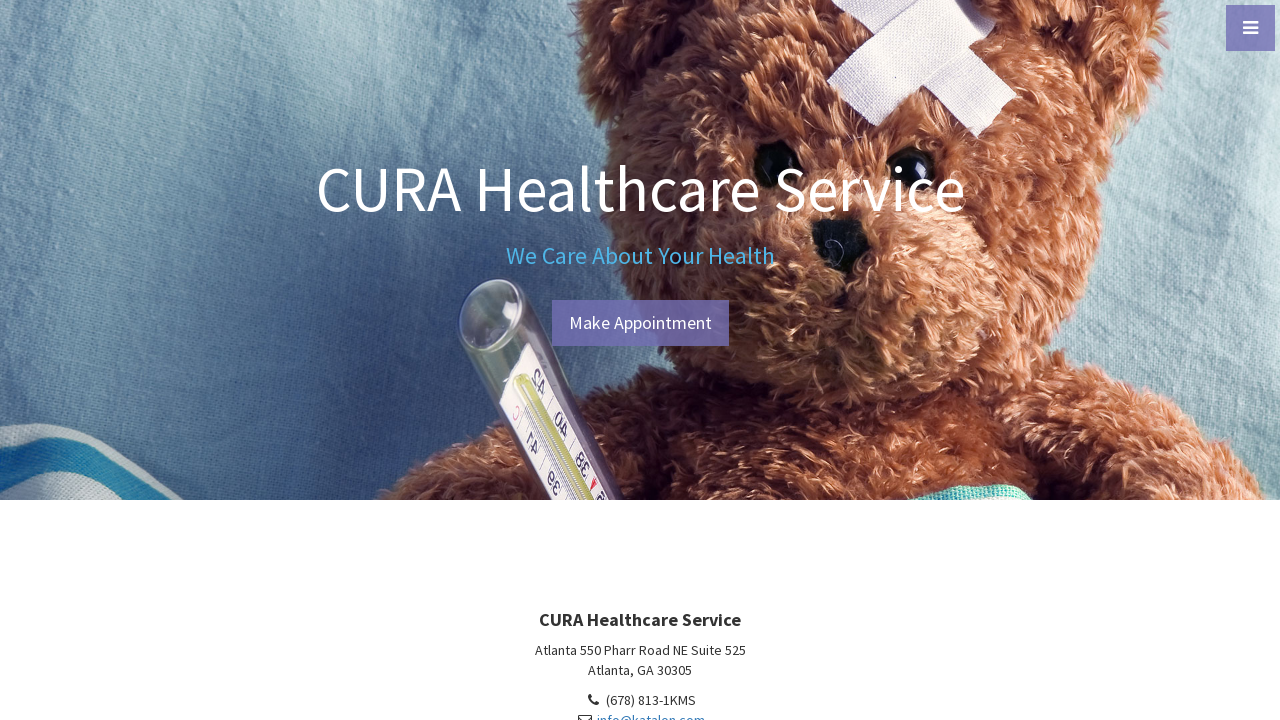

Clicked the Make Appointment button at (640, 323) on a:has-text('Make Appointment')
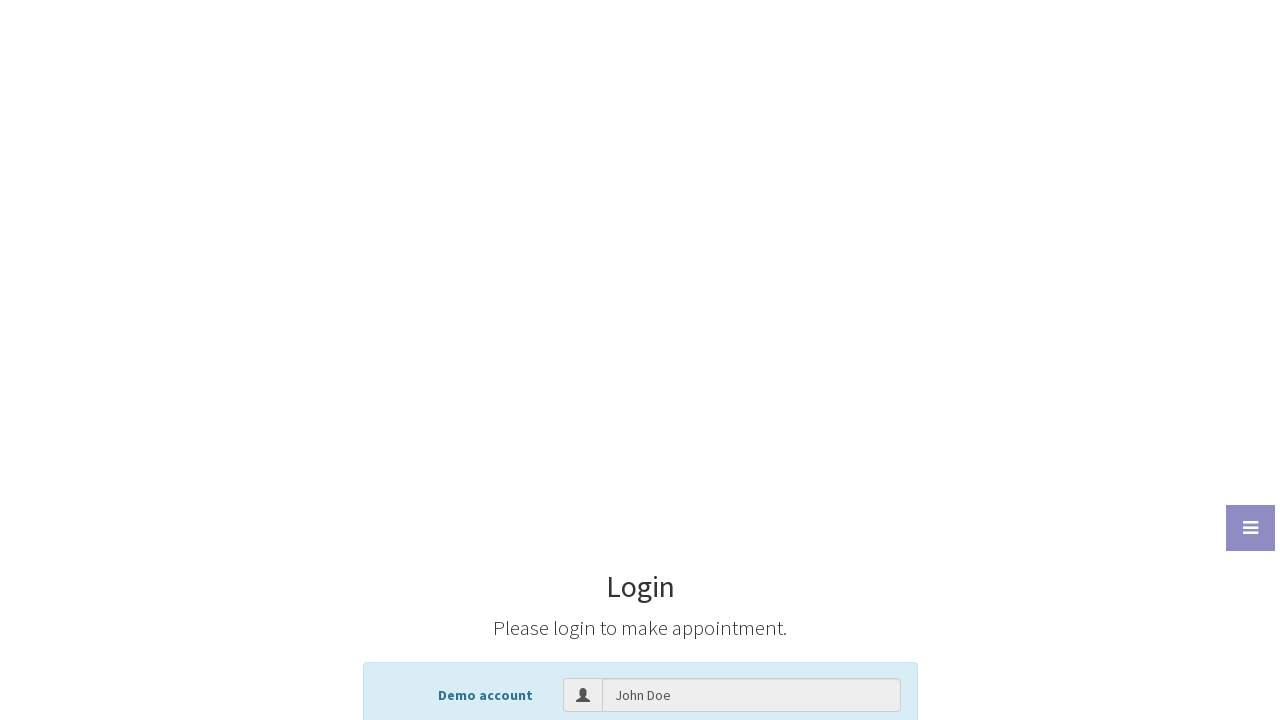

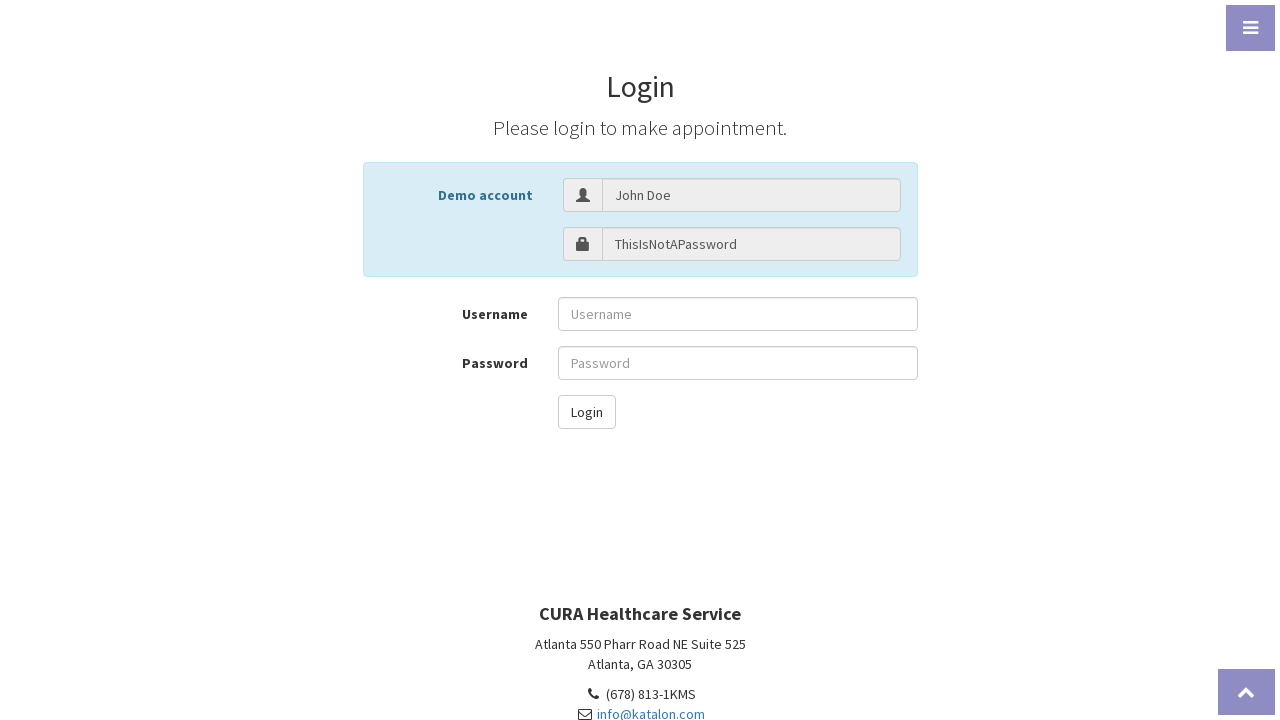